Tests checkbox functionality by finding all checkboxes within a specific form section and clicking each one that is not already selected

Starting URL: http://echoecho.com/htmlforms09.htm

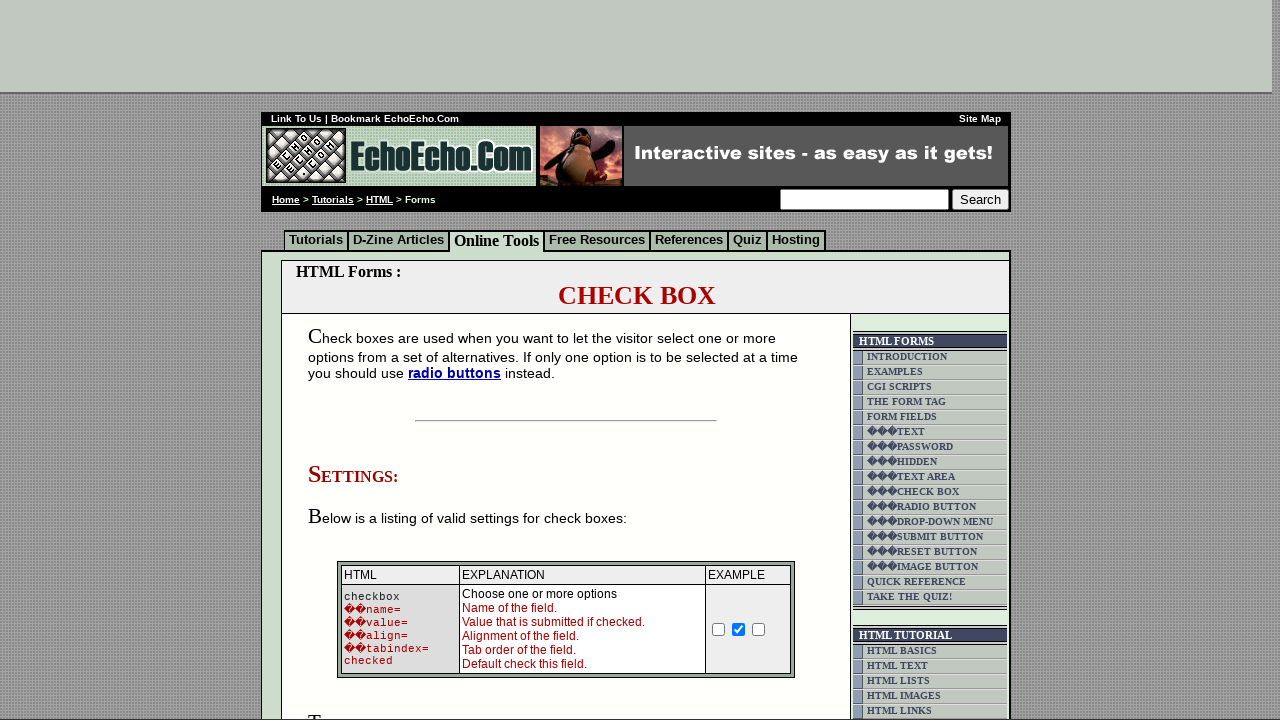

Waited for form to load
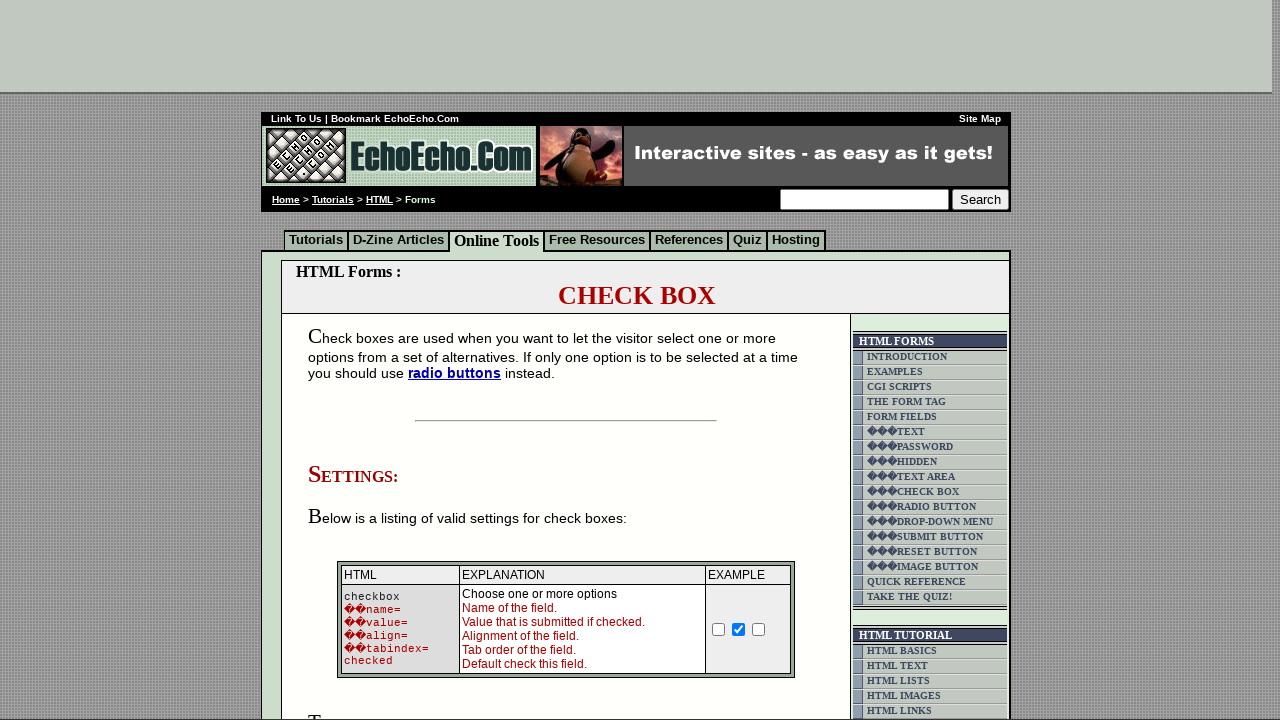

Located all checkboxes within form table
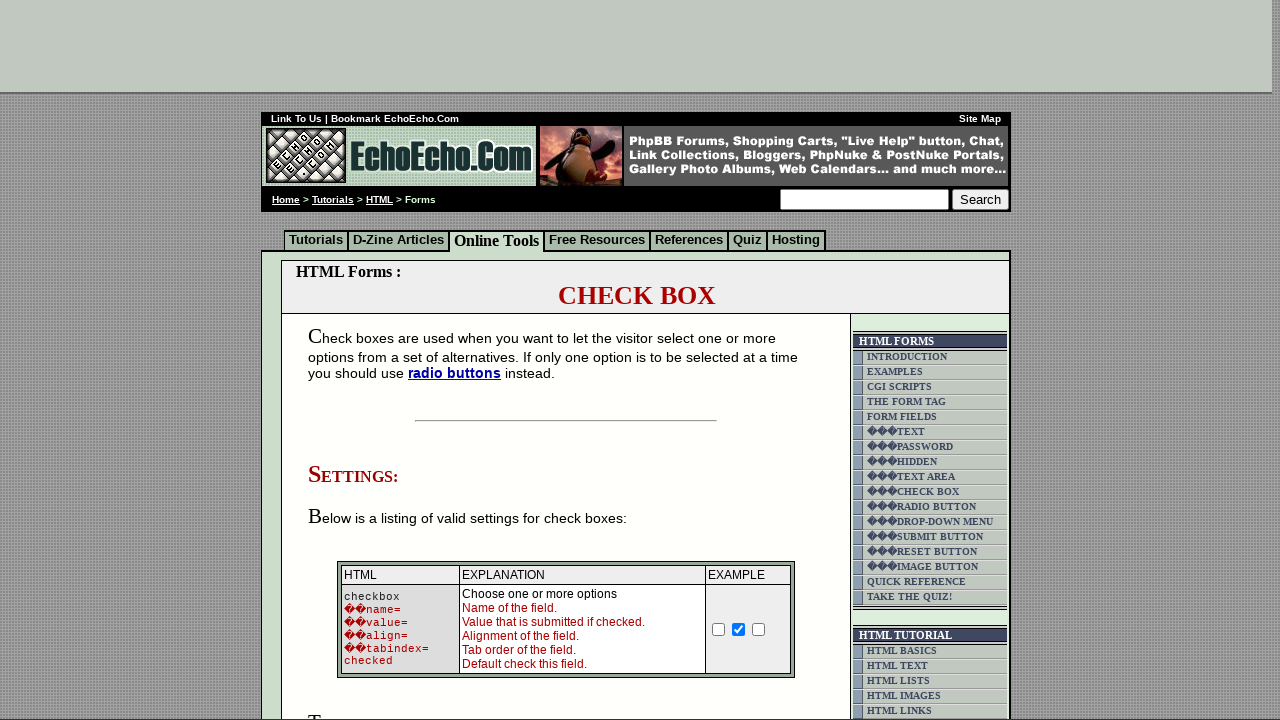

Clicked an unselected checkbox at (719, 629) on form table input[type='checkbox'] >> nth=0
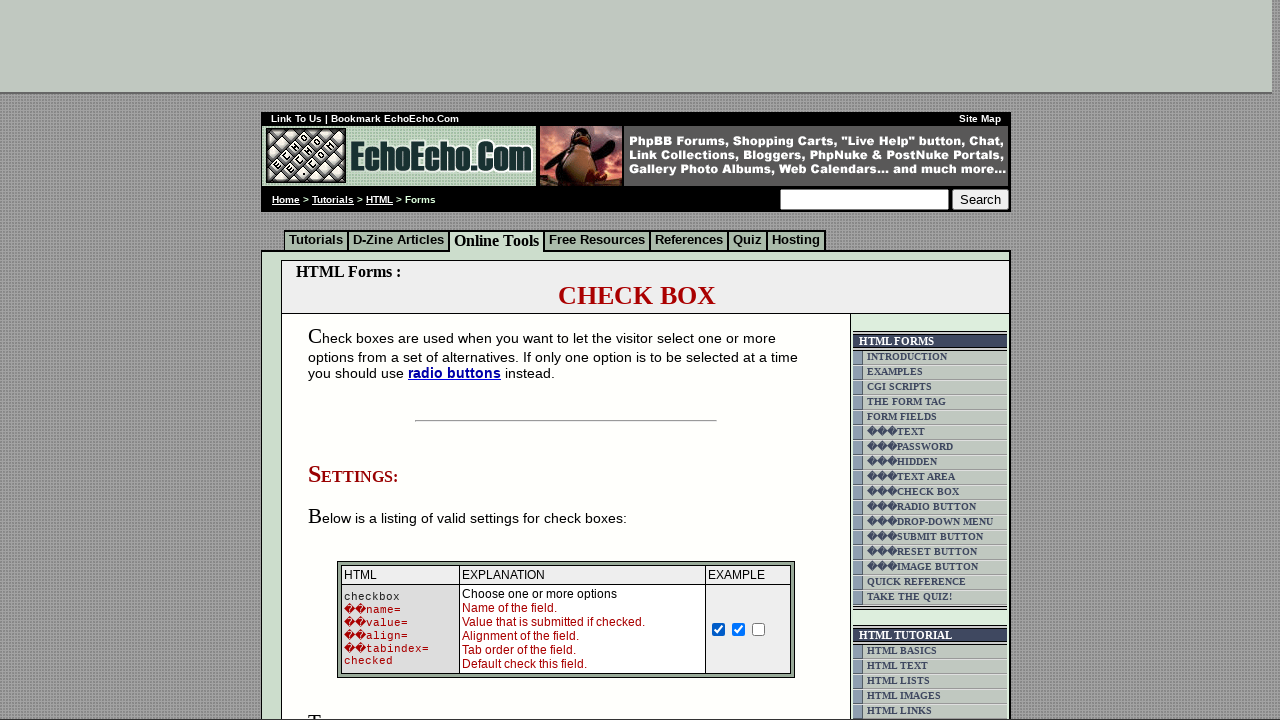

Clicked an unselected checkbox at (759, 629) on form table input[type='checkbox'] >> nth=2
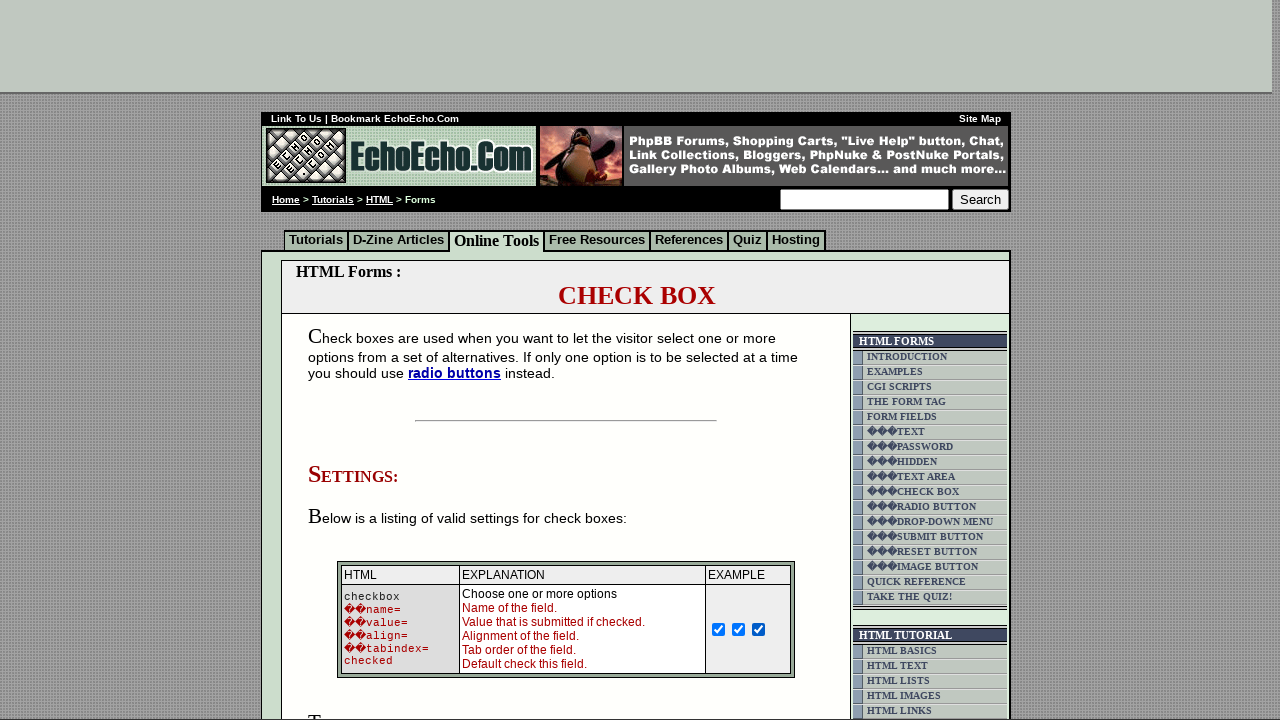

Clicked an unselected checkbox at (354, 360) on form table input[type='checkbox'] >> nth=3
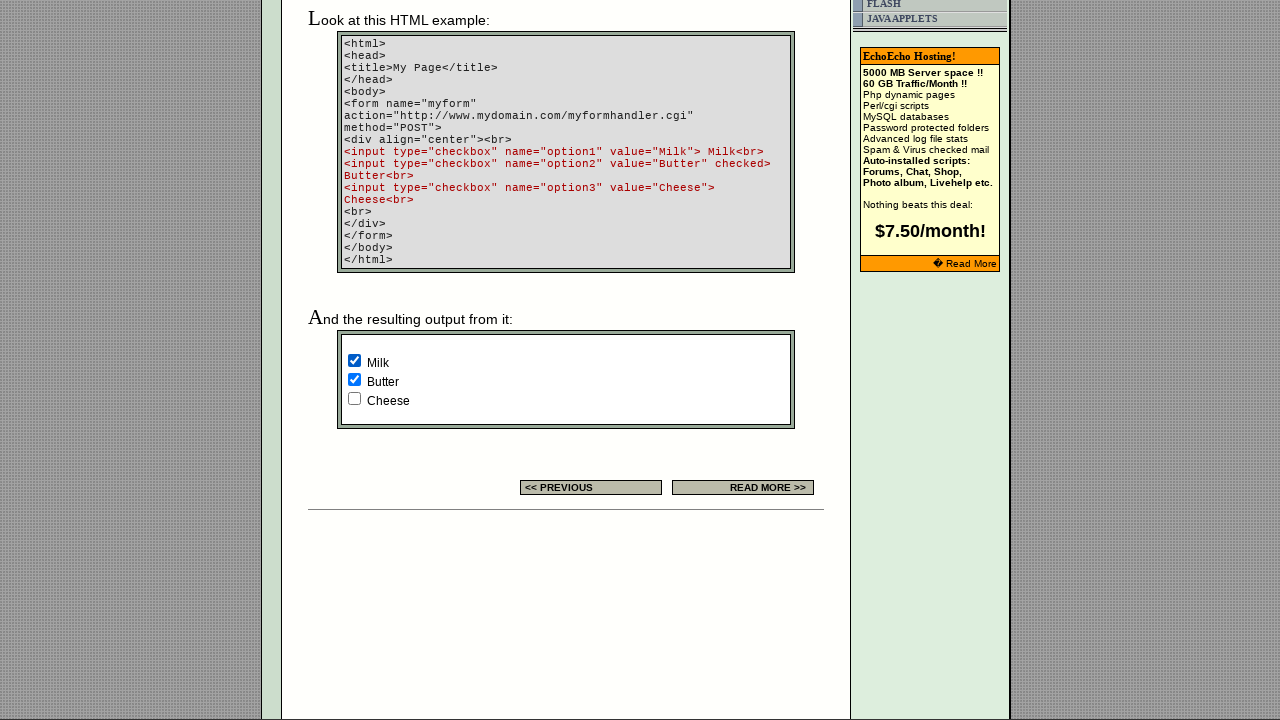

Clicked an unselected checkbox at (354, 398) on form table input[type='checkbox'] >> nth=5
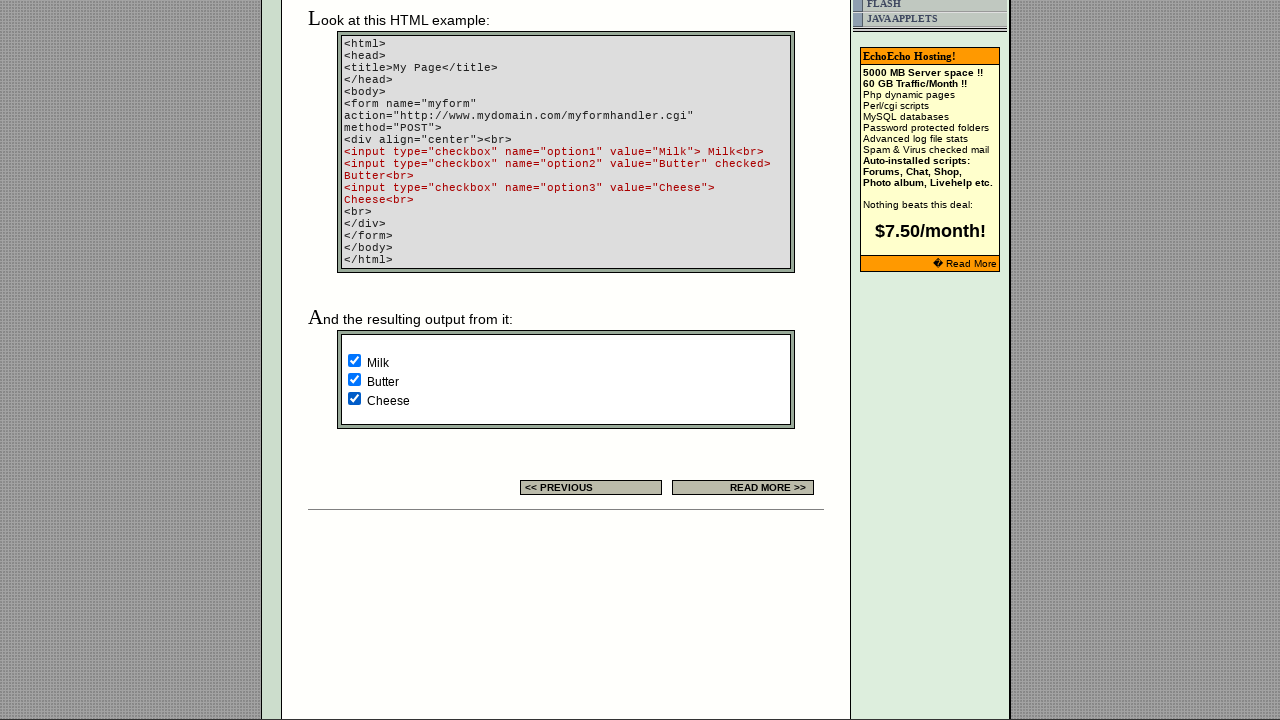

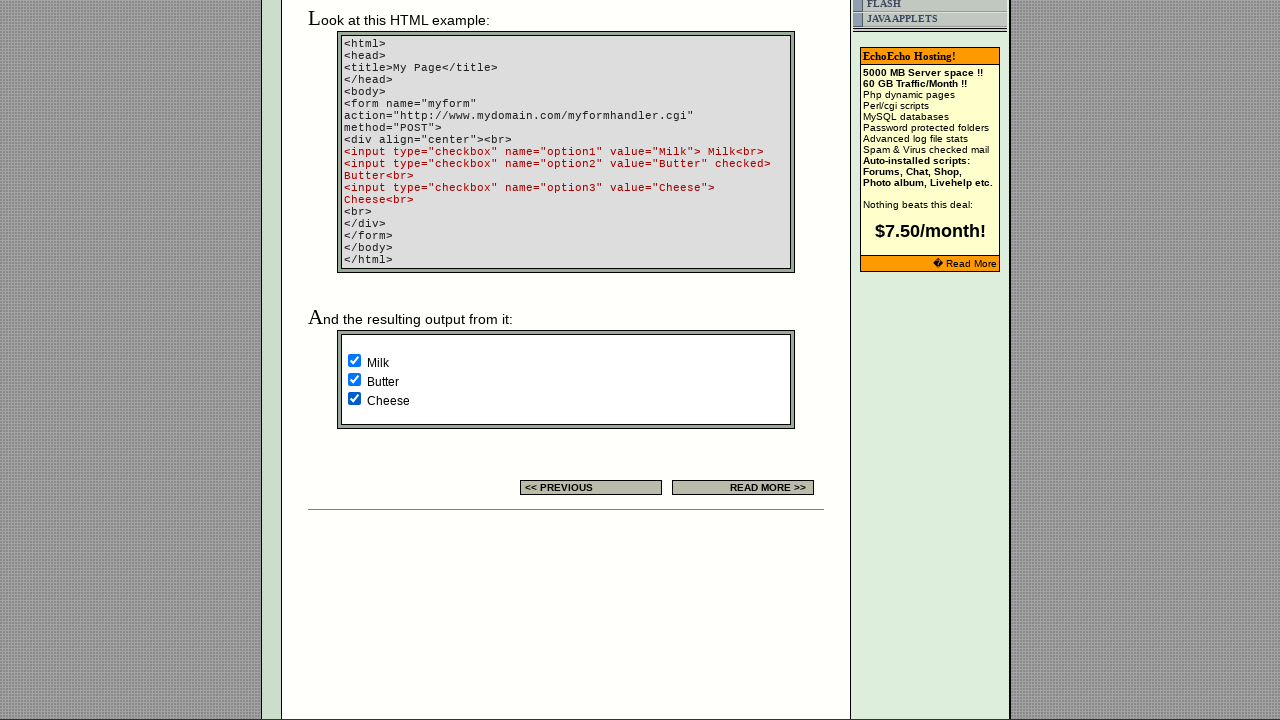